Tests clicking a fake alert button and closing it with the OK button.

Starting URL: https://testpages.eviltester.com/styled/alerts/fake-alert-test.html

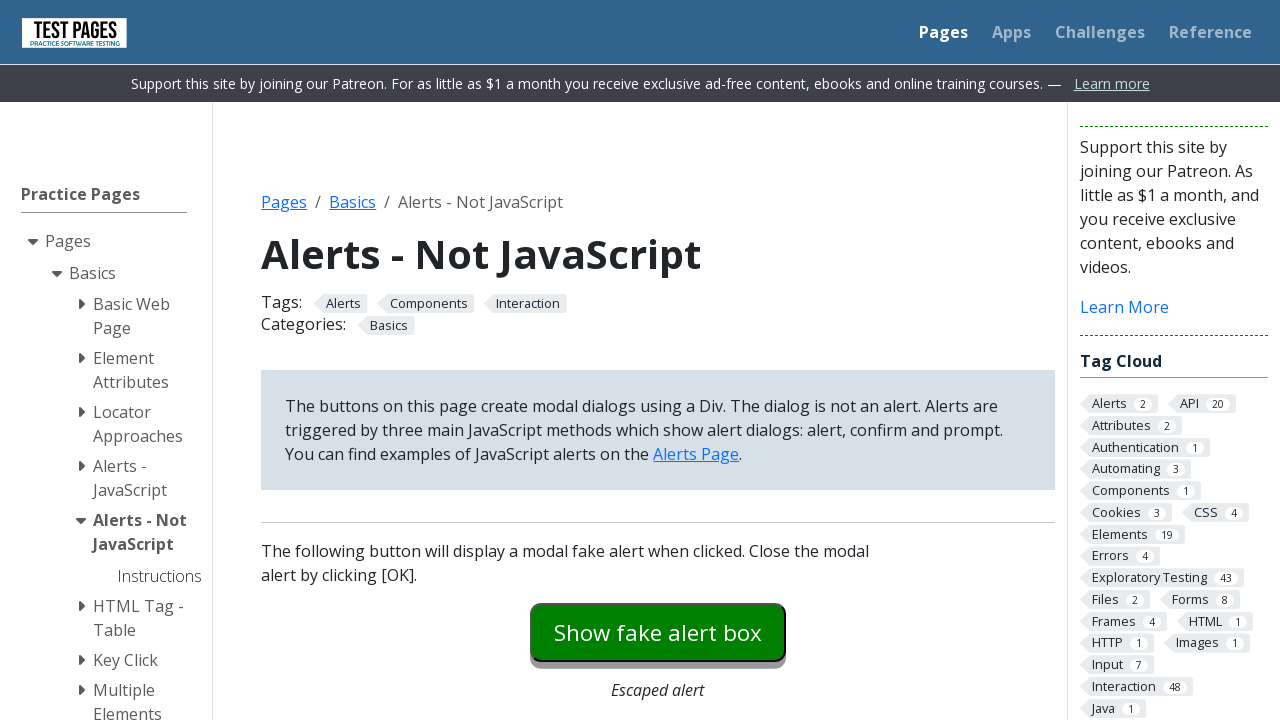

Clicked fake alert button at (658, 632) on #fakealert
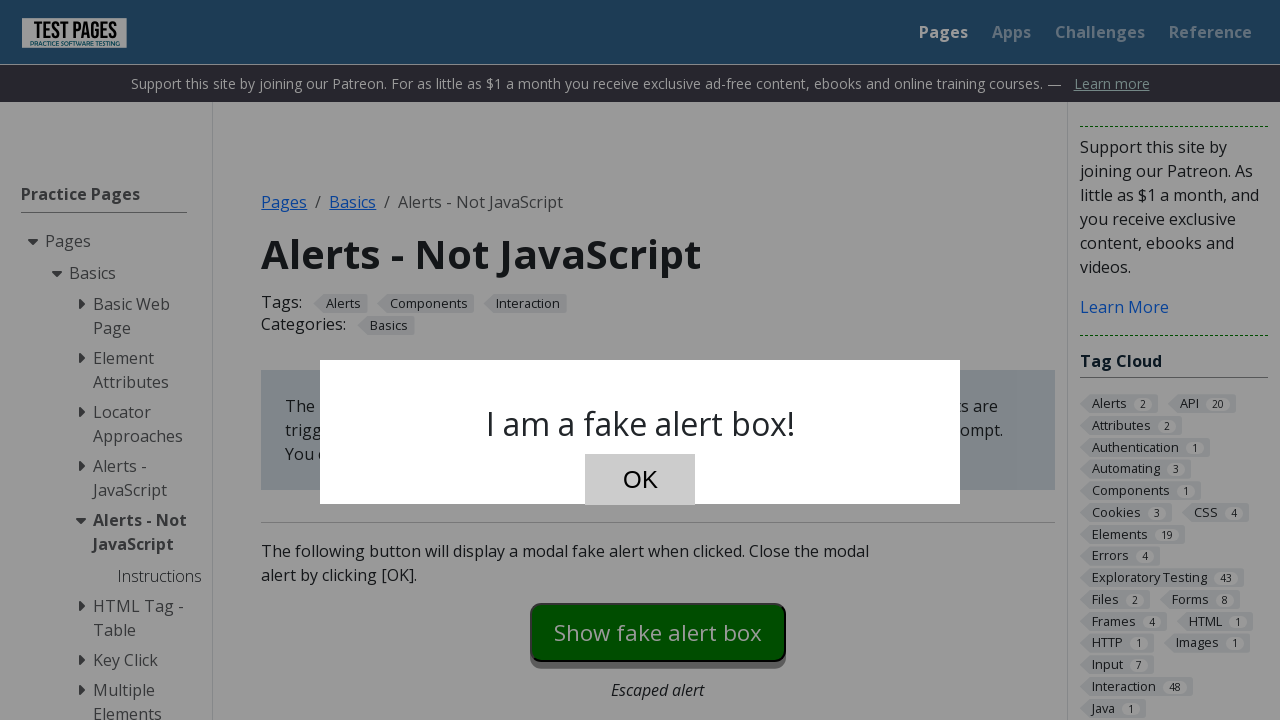

Fake alert dialog appeared
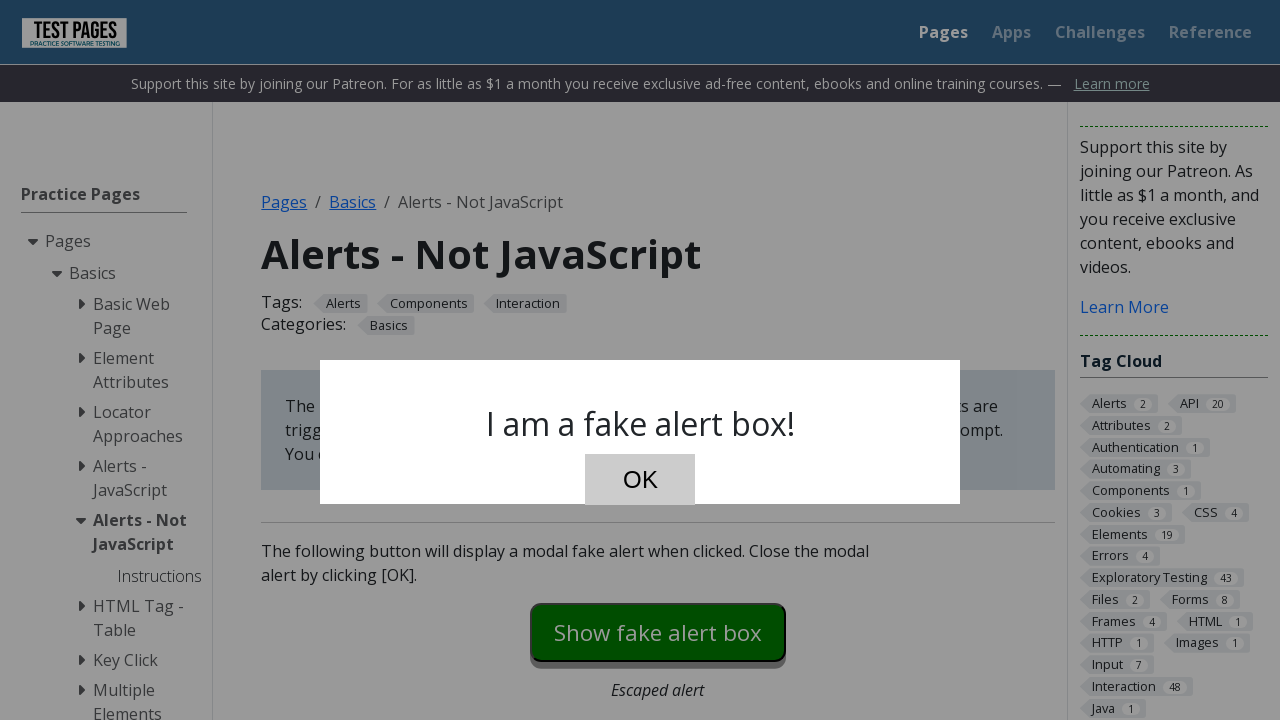

Clicked OK button to close fake alert at (640, 480) on #dialog-ok
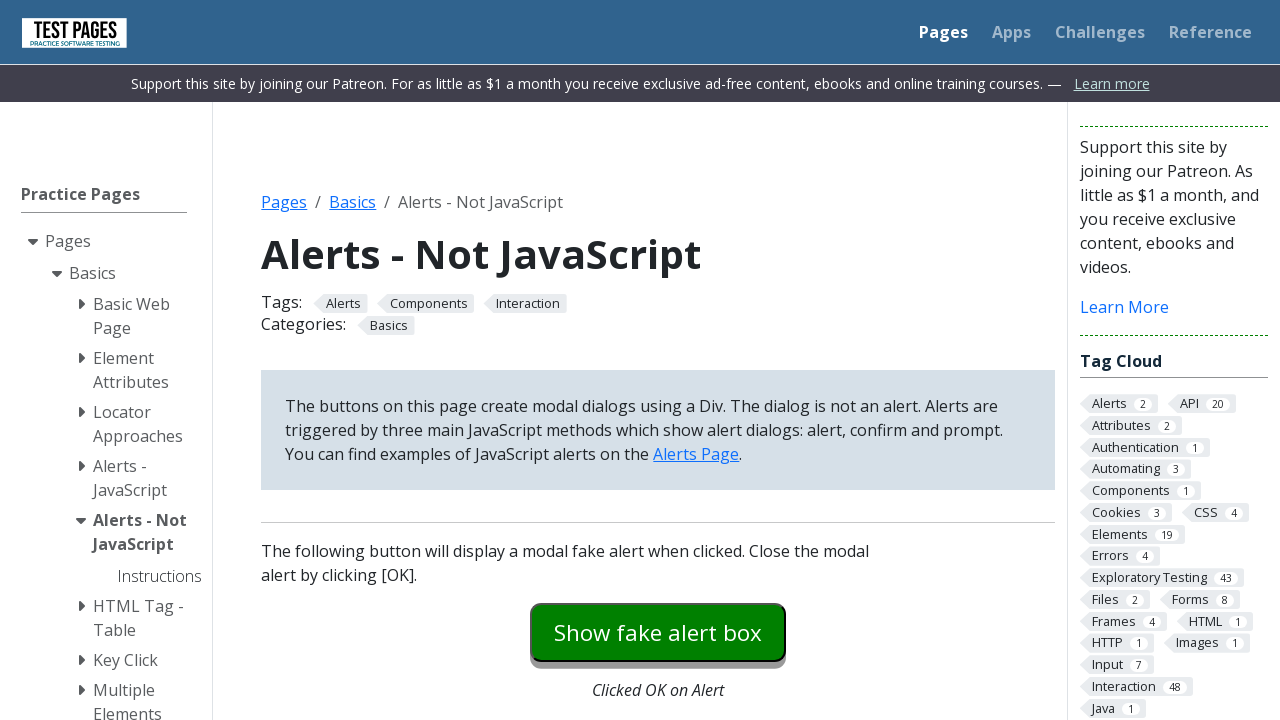

Fake alert dialog closed and is no longer visible
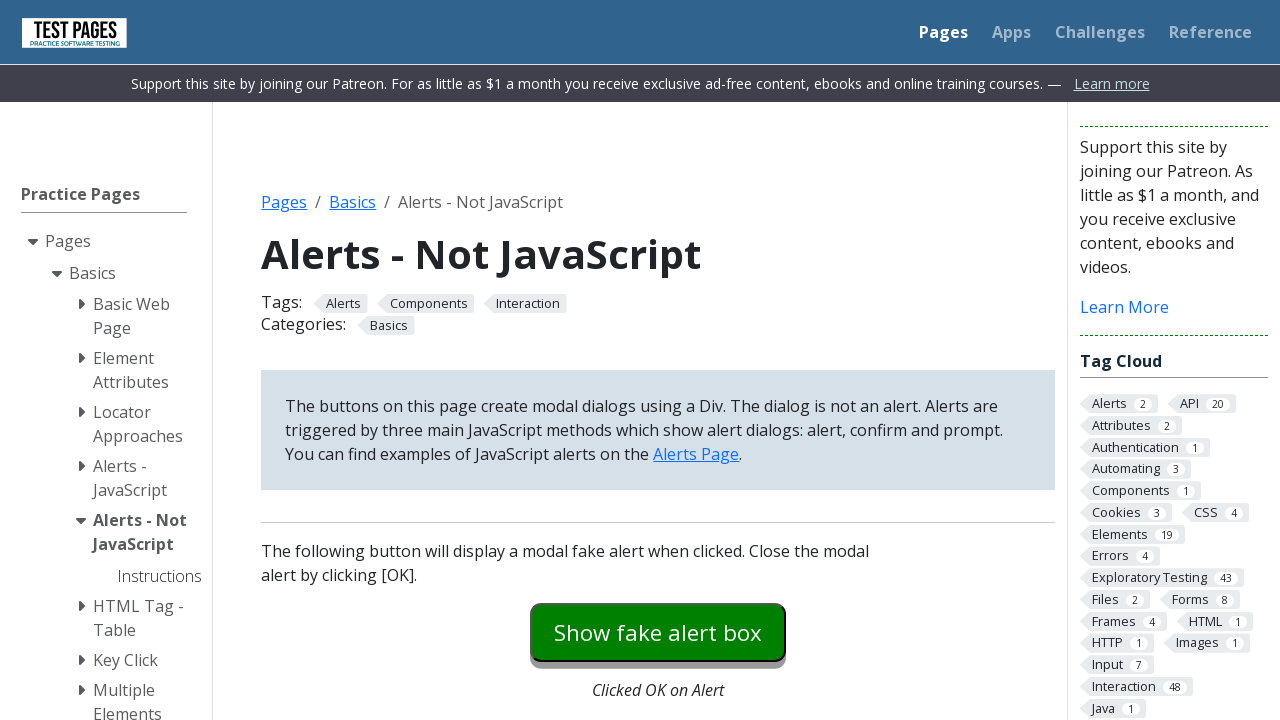

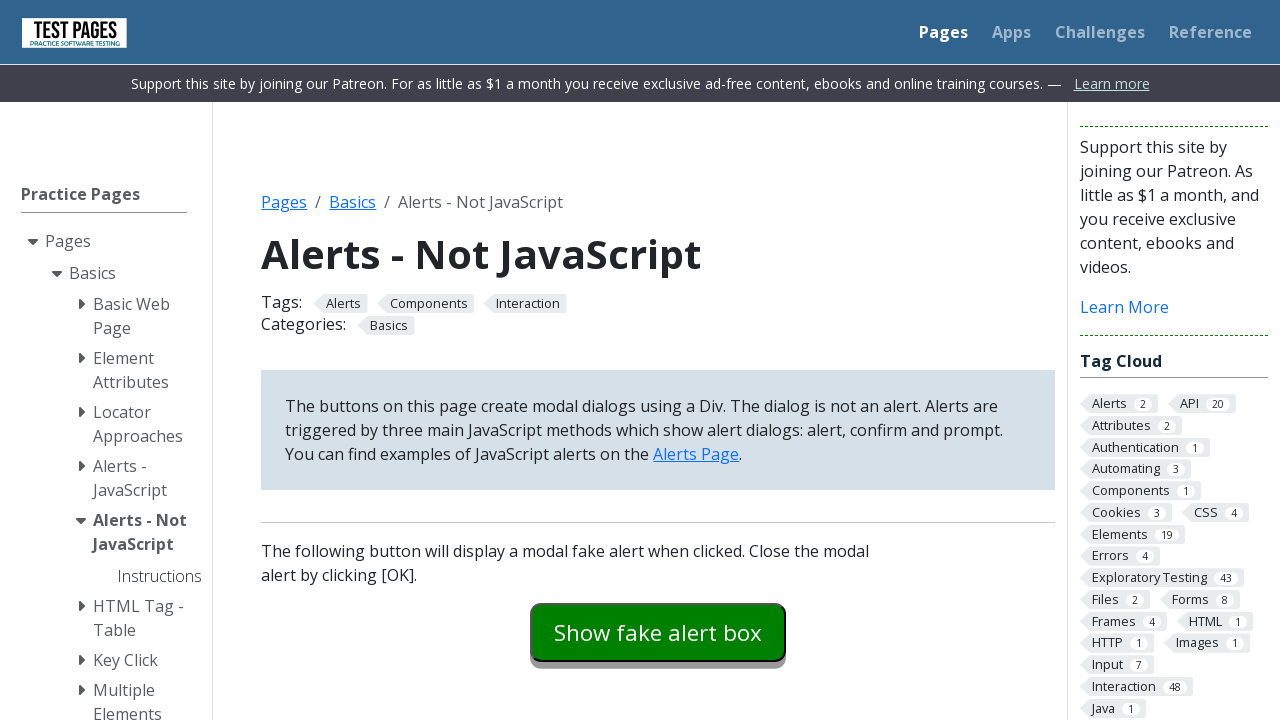